Tests finding a link by its mathematical text value, clicking it, then filling out a form with personal information (first name, last name, city, country) and submitting it.

Starting URL: http://suninjuly.github.io/find_link_text

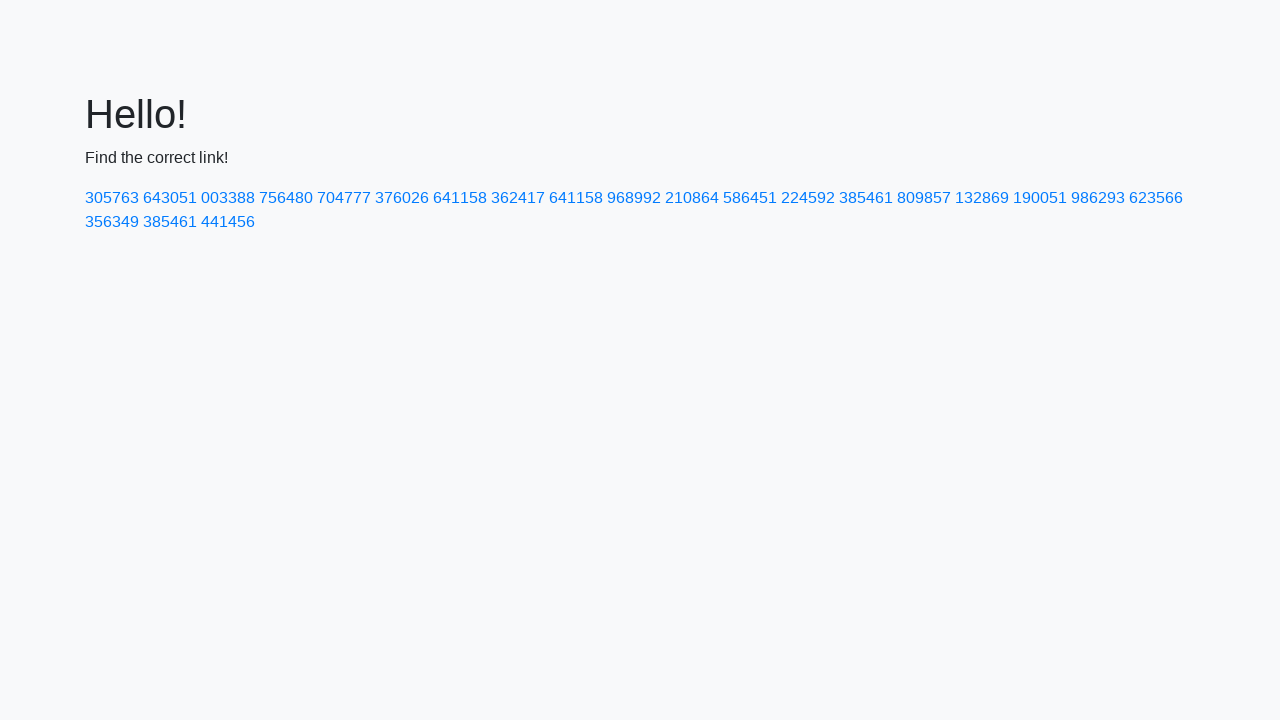

Clicked link with mathematical text value '224592' at (808, 198) on a:text-is('224592')
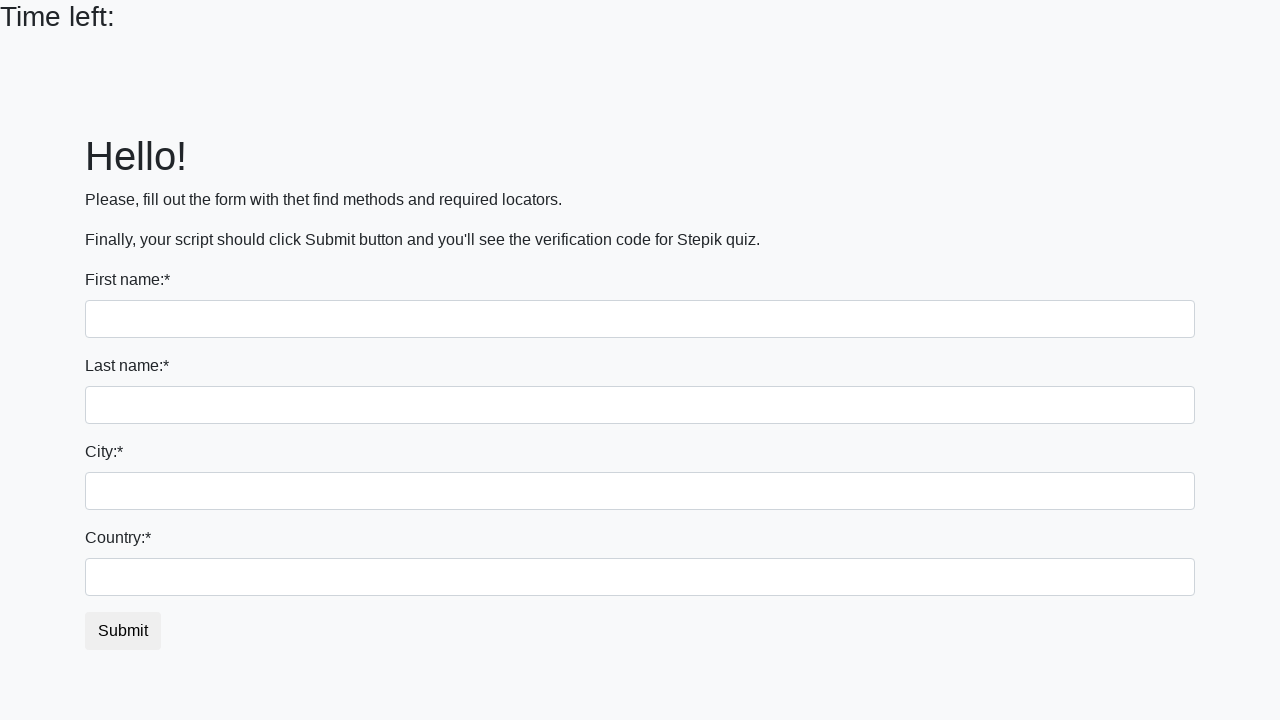

Filled first name field with 'Ivan' on input
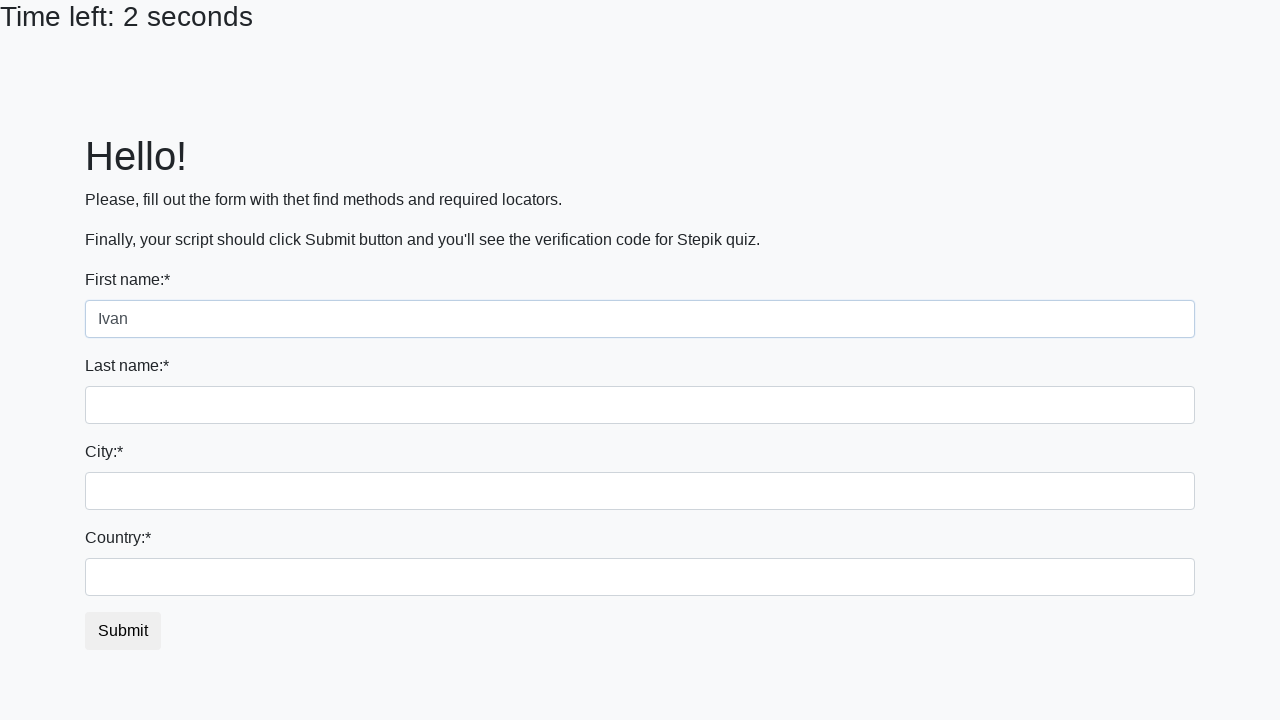

Filled last name field with 'Petrov' on input[name='last_name']
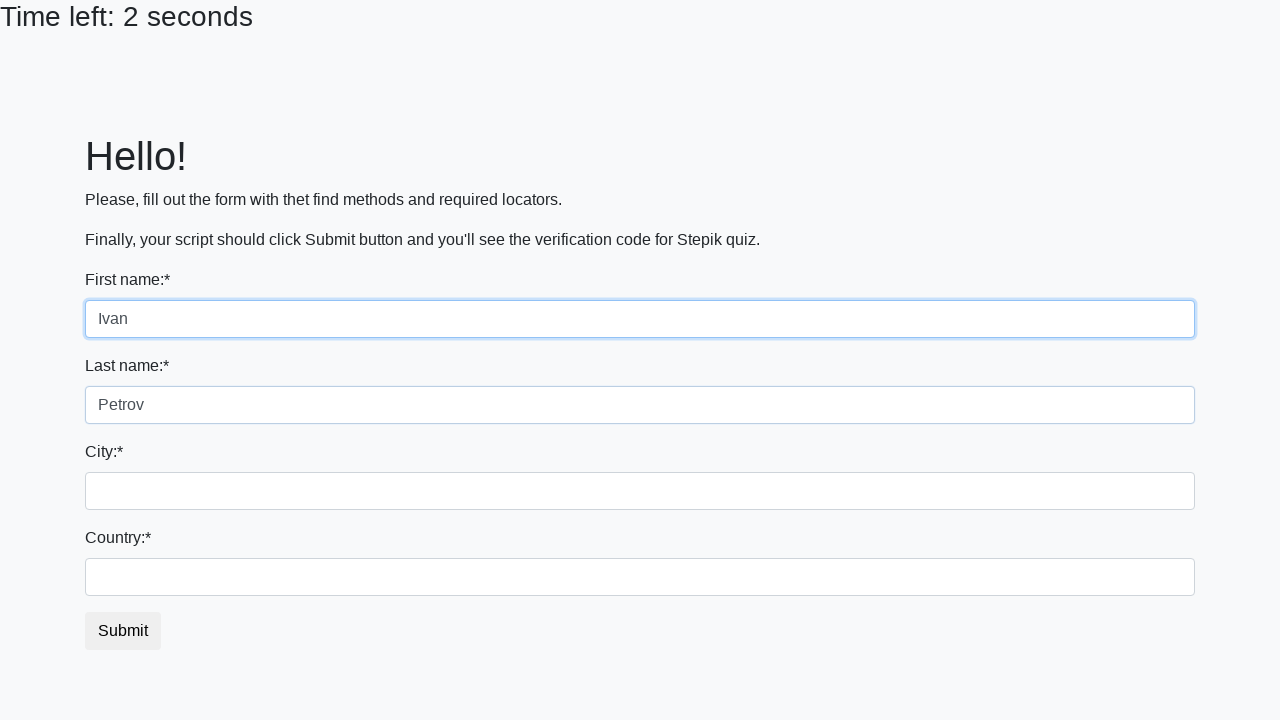

Filled city field with 'Smolensk' on .city
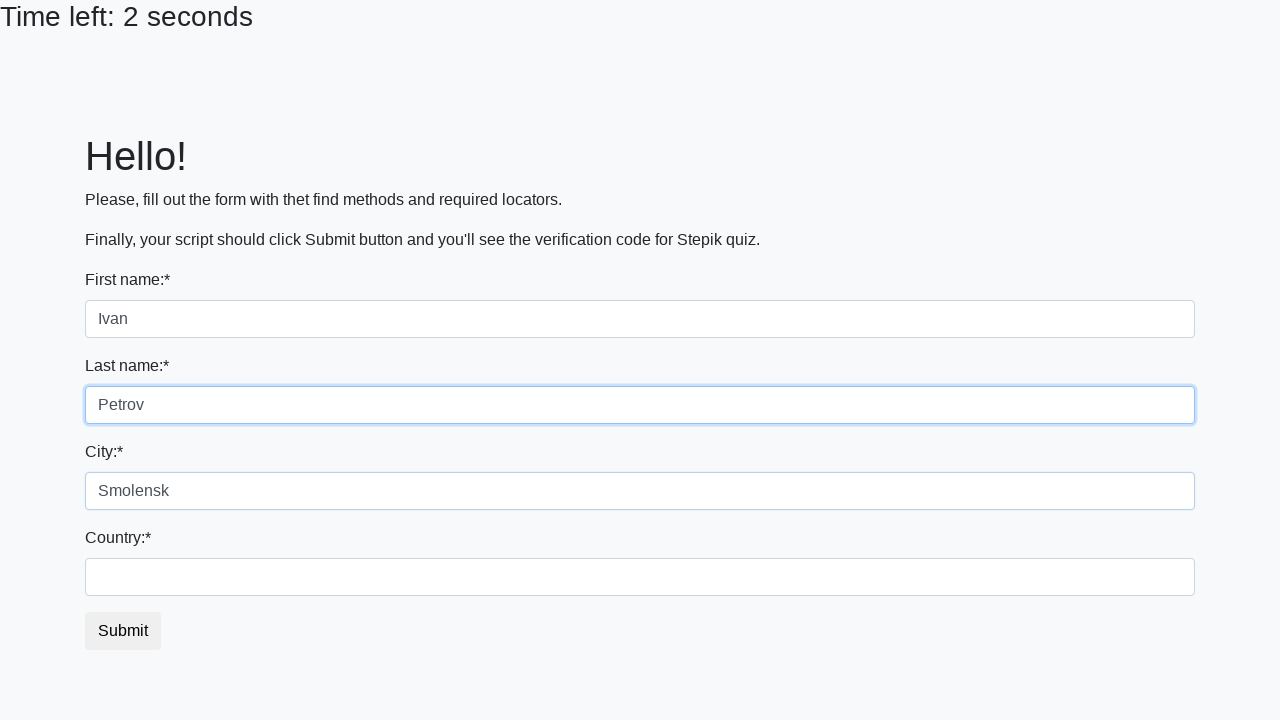

Filled country field with 'Russia' on #country
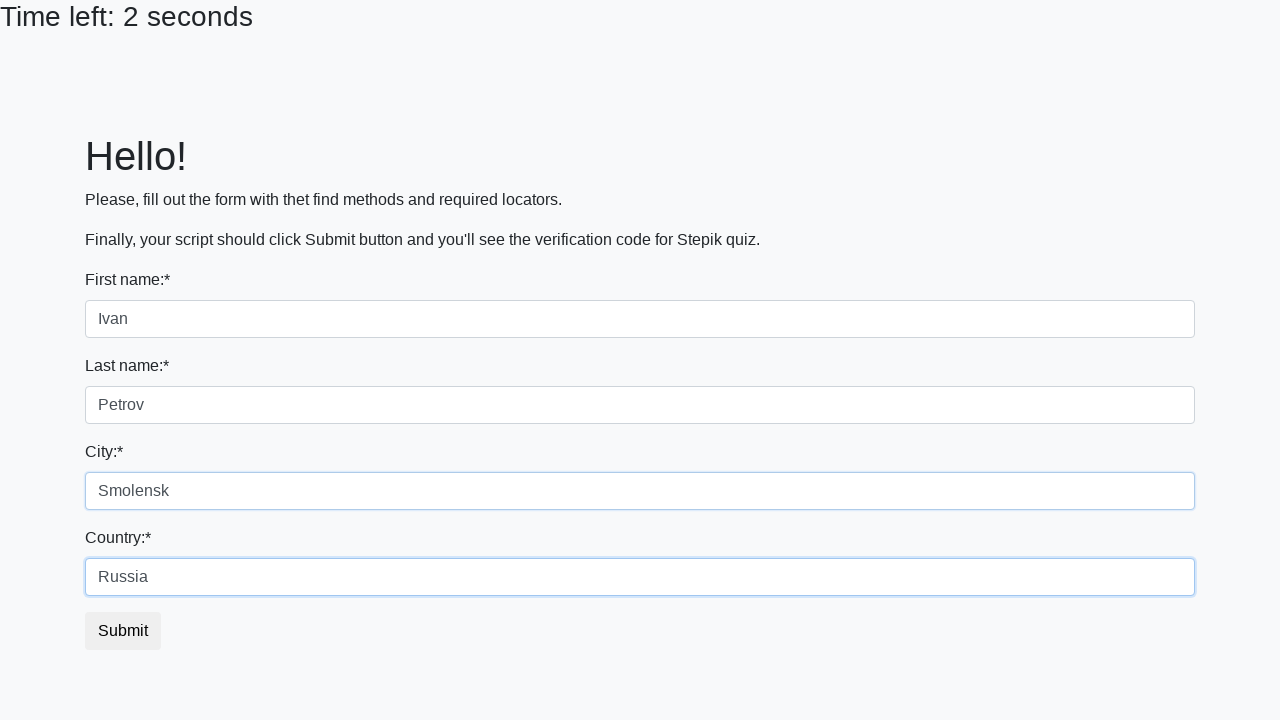

Clicked form submit button at (123, 631) on button.btn
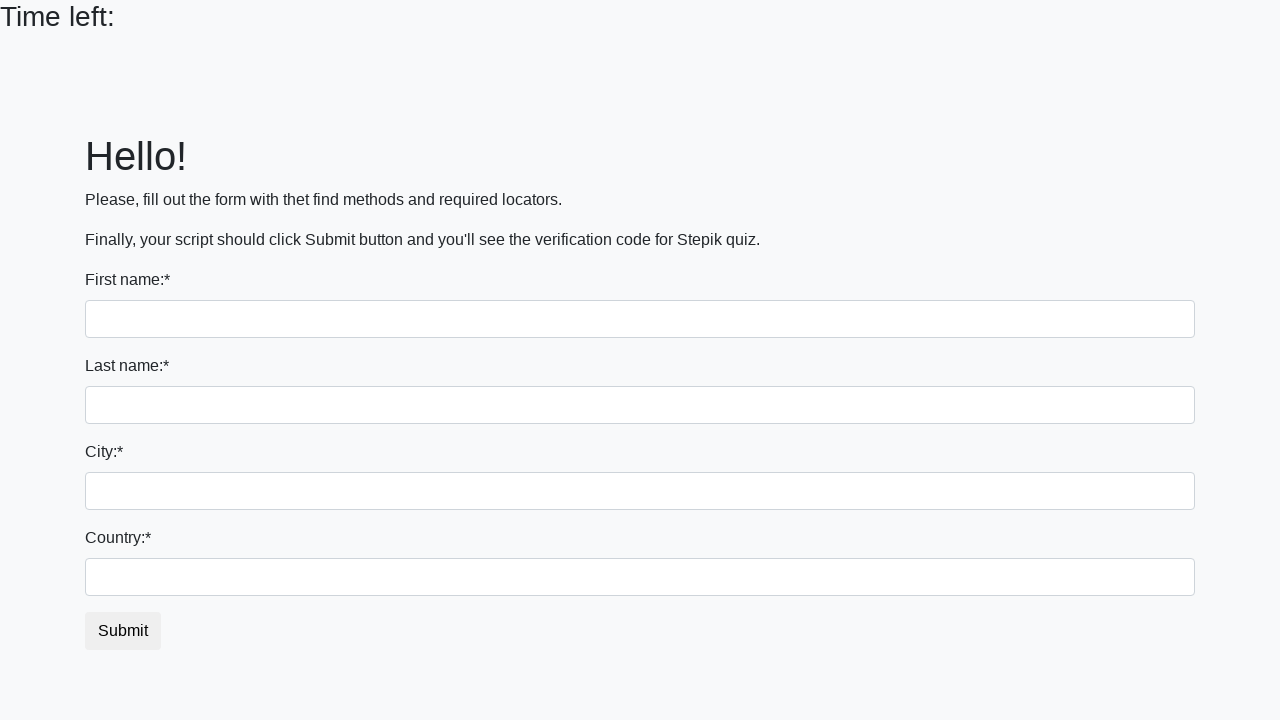

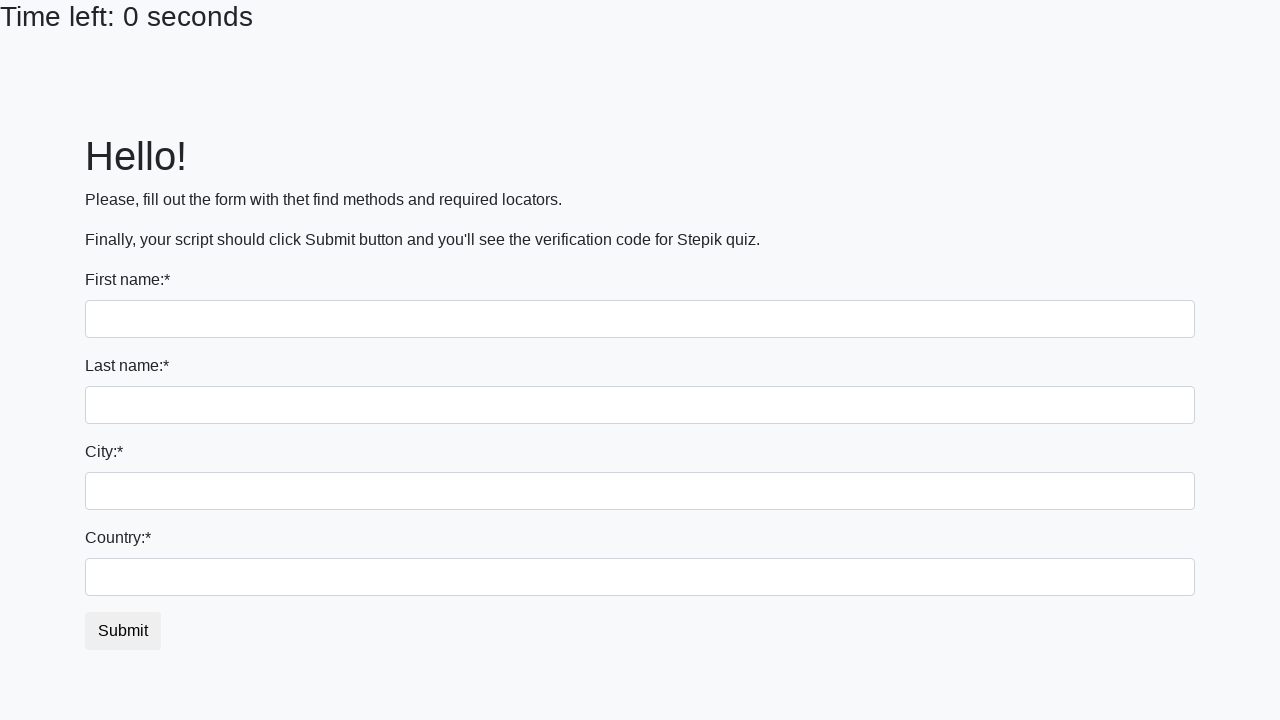